Tests the product search functionality on Jumia Kenya by searching for a product term and verifying that search results with product names and prices are displayed.

Starting URL: https://www.jumia.co.ke/

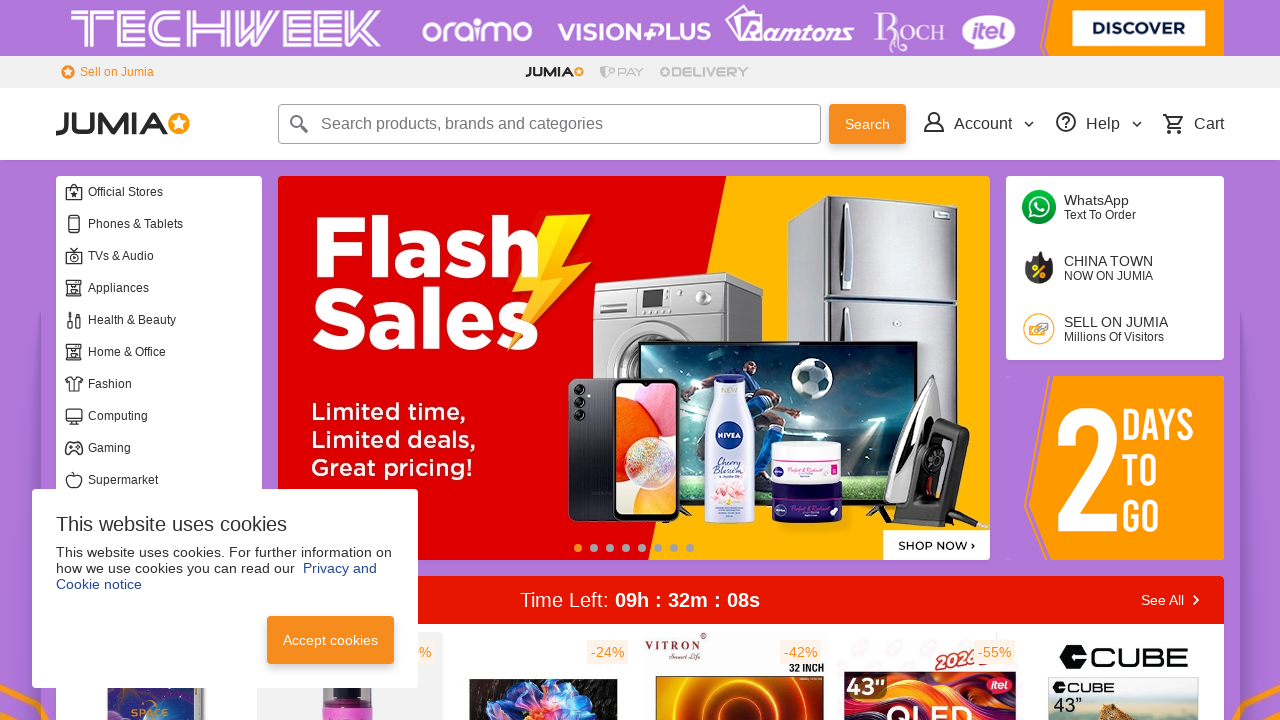

Filled search box with 'Bluetooth Speakers' on input[name='q'], header input[type='search'], form input[placeholder*='Search']
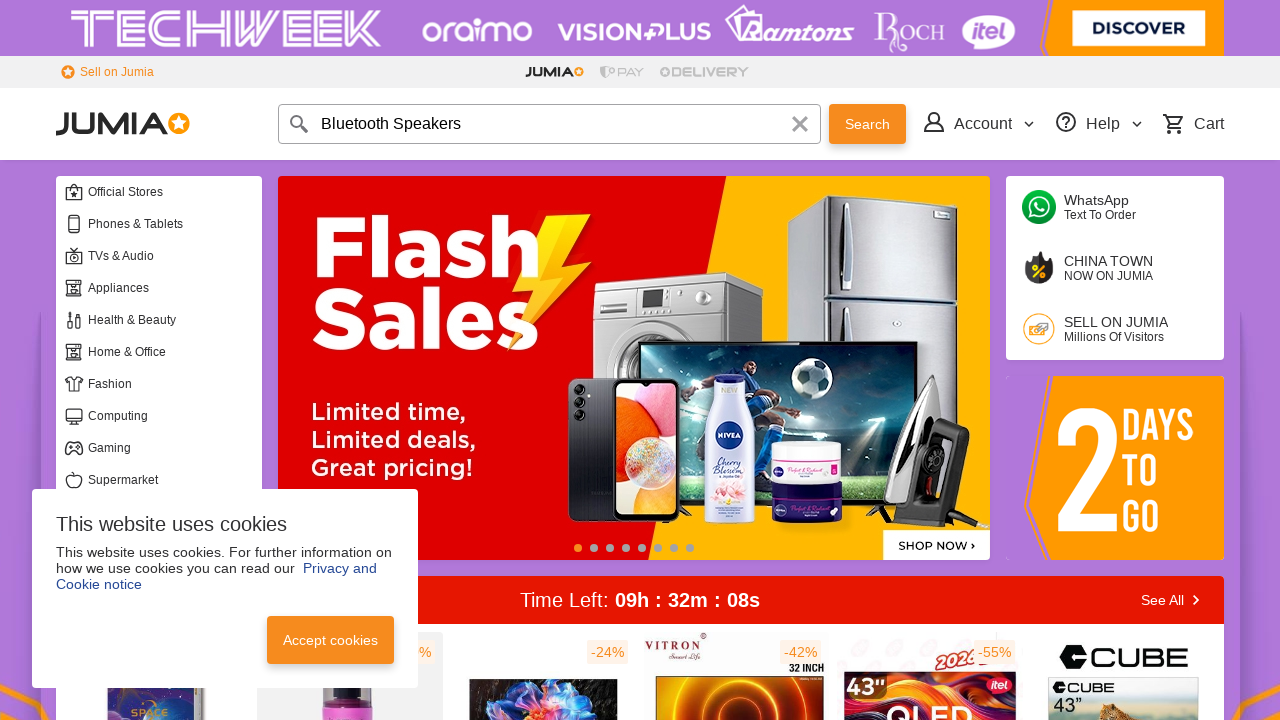

Pressed Enter to submit search on input[name='q'], header input[type='search'], form input[placeholder*='Search']
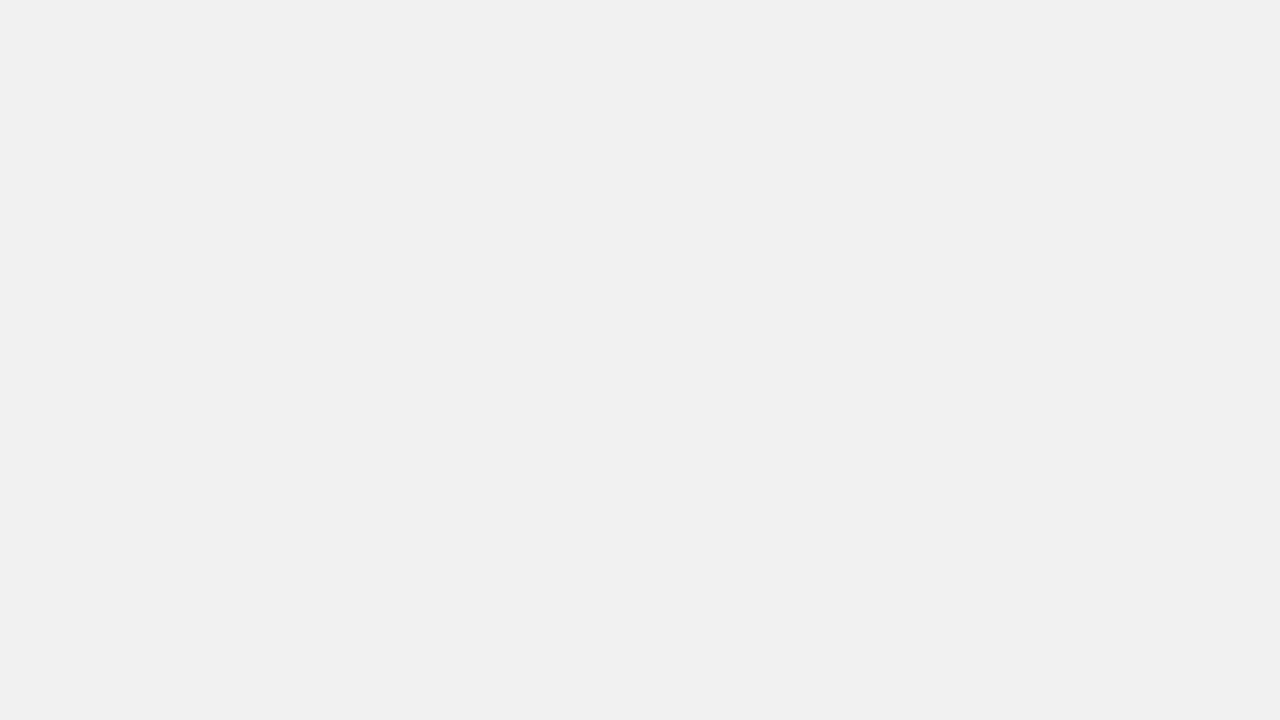

Search results loaded - product articles visible
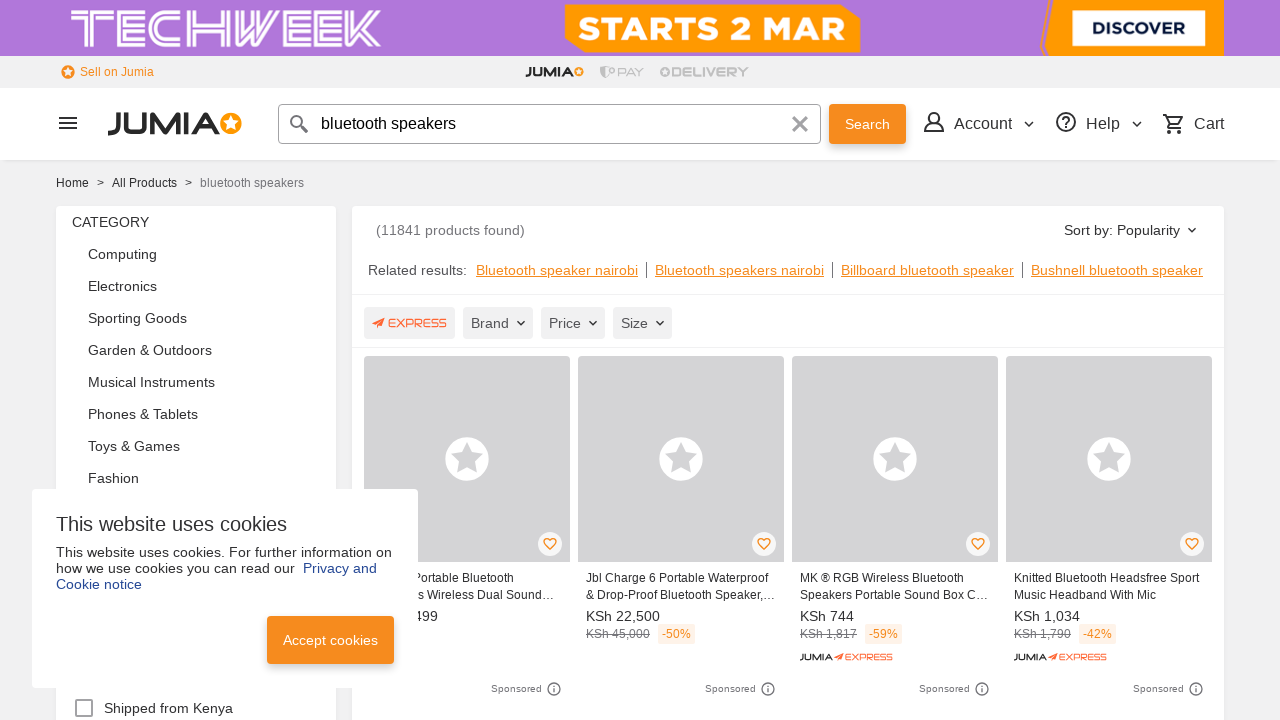

Product names are visible
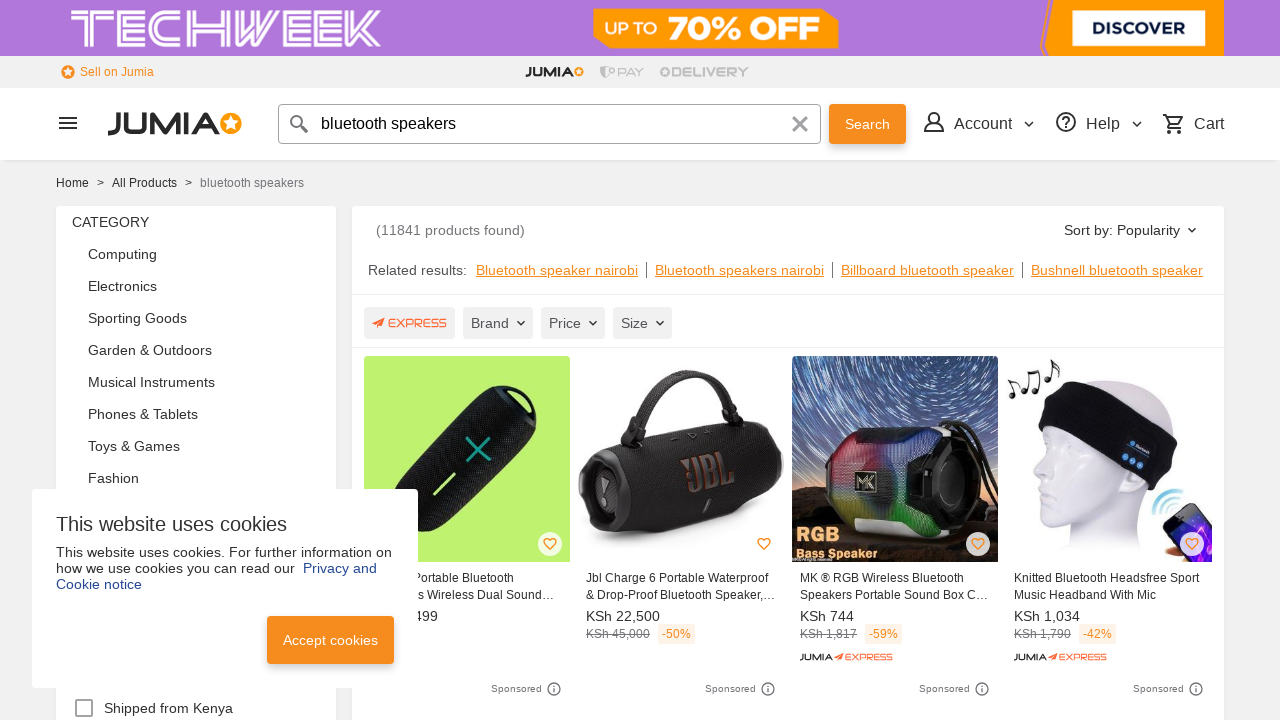

Product prices are visible
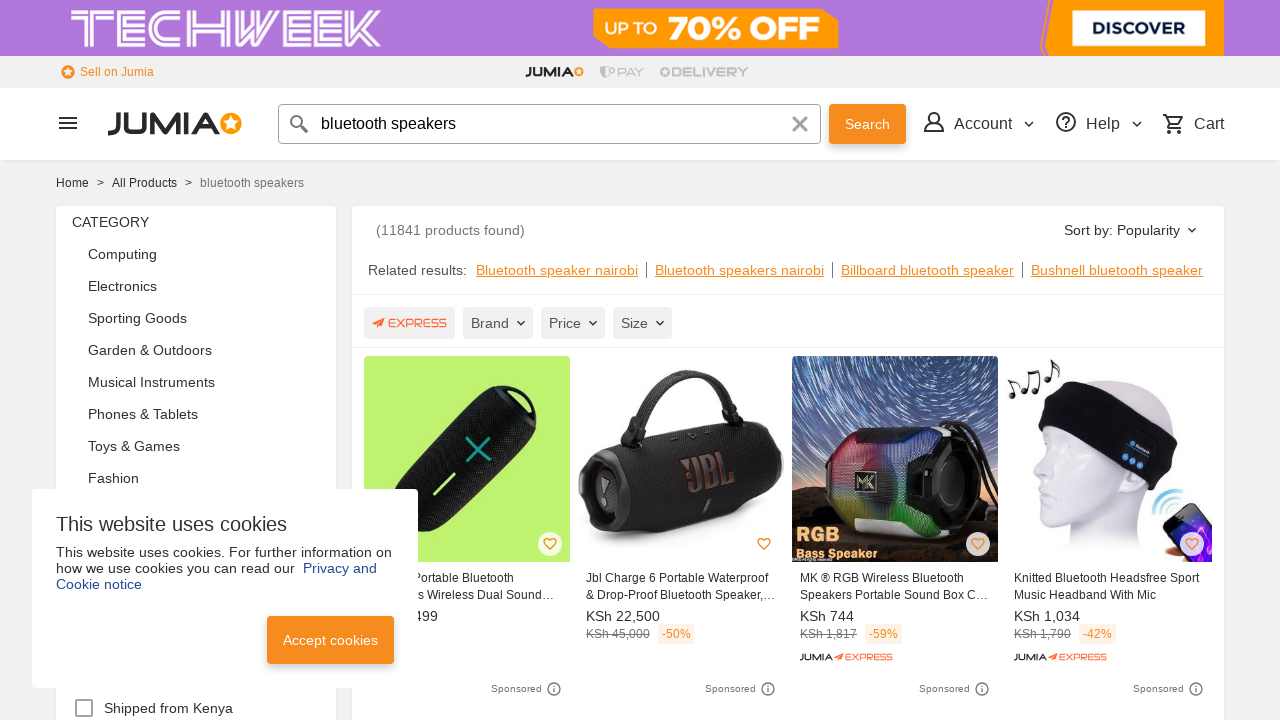

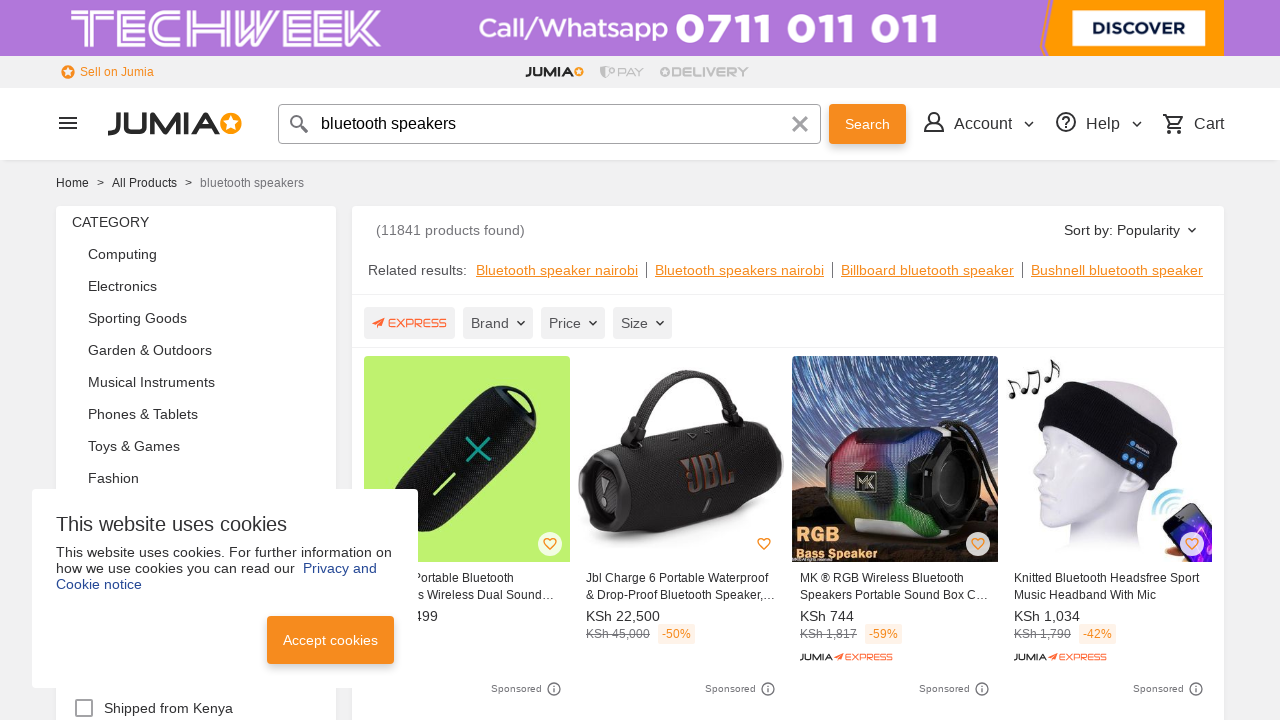